Tests a TodoMVC-style application by adding three todo items, marking two as completed, and verifying the remaining item count shows 1.

Starting URL: https://todo-app.serenity-js.org/

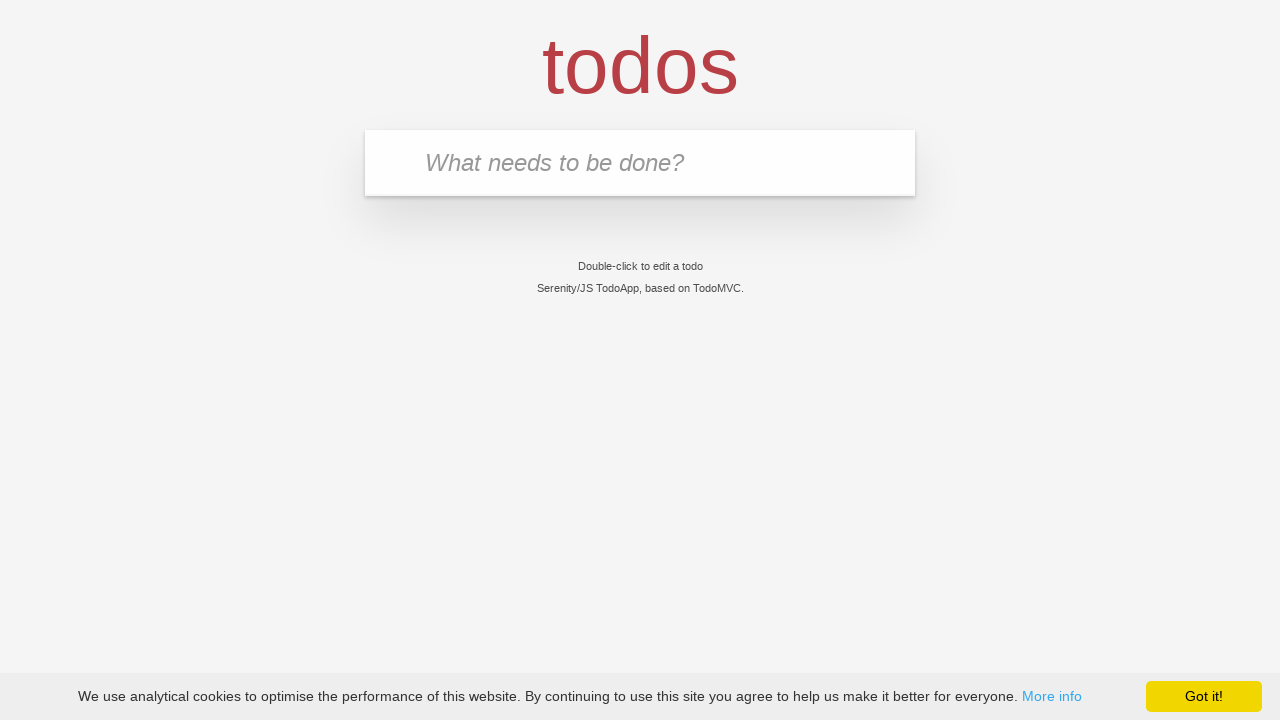

Todo input box became visible
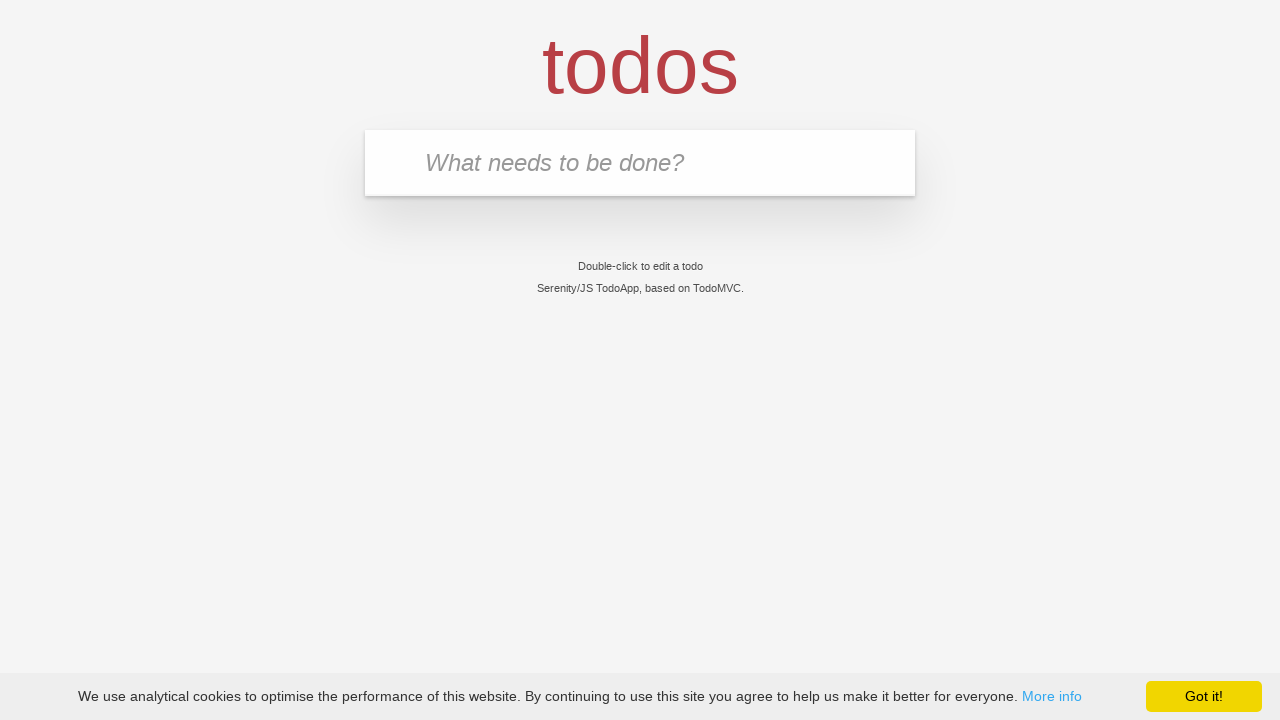

Filled input with first todo: 'Buy dog food' on input.new-todo
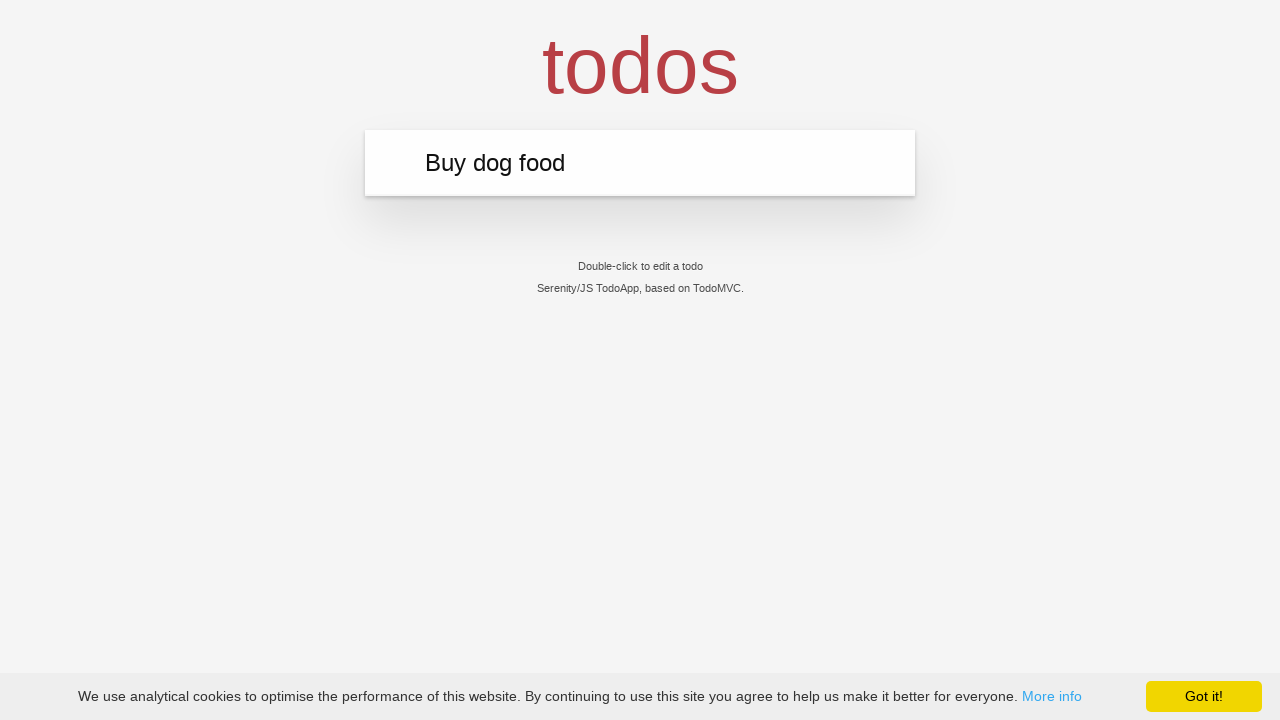

Pressed Enter to add first todo item on input.new-todo
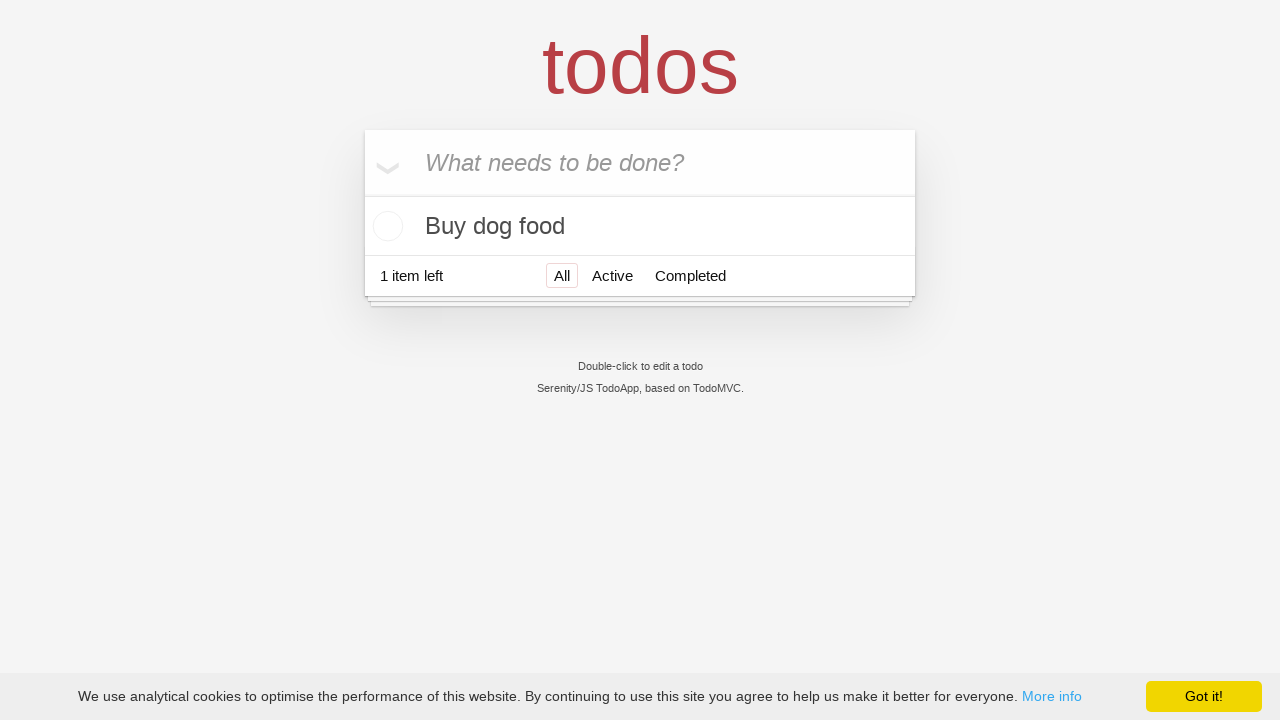

First todo item 'Buy dog food' appeared in the list
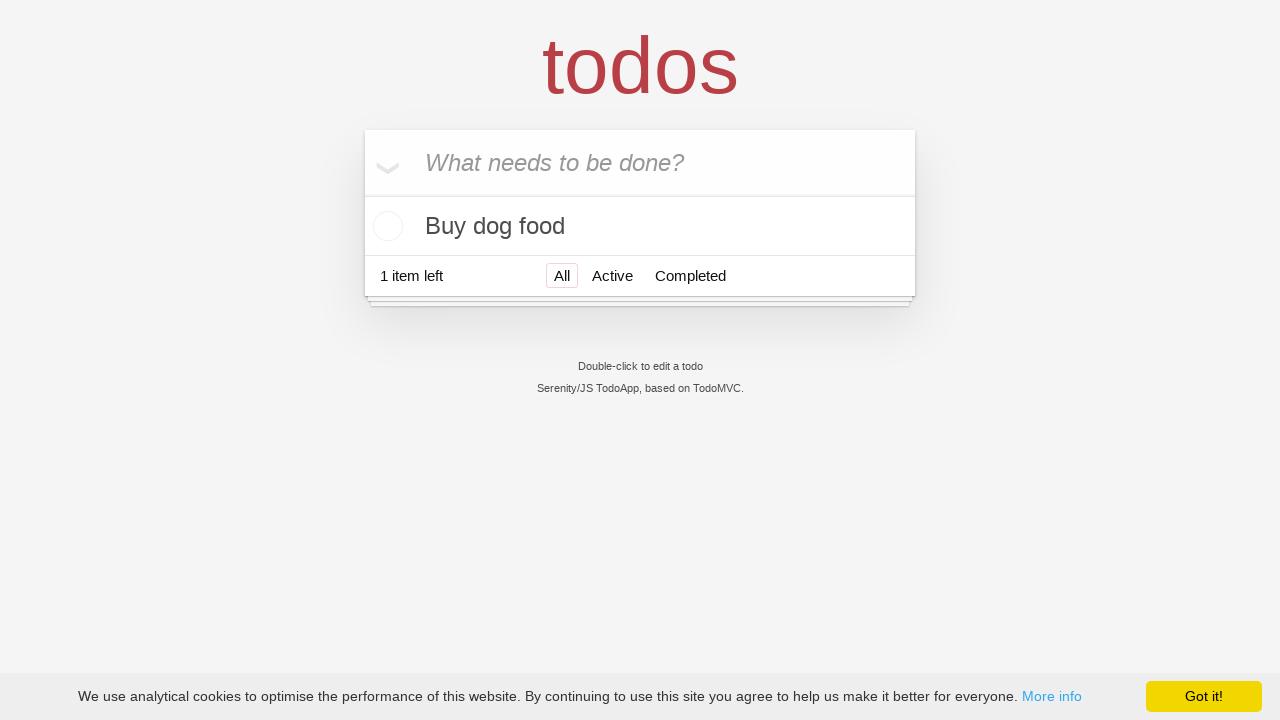

Filled input with second todo: 'Feed the dog' on input.new-todo
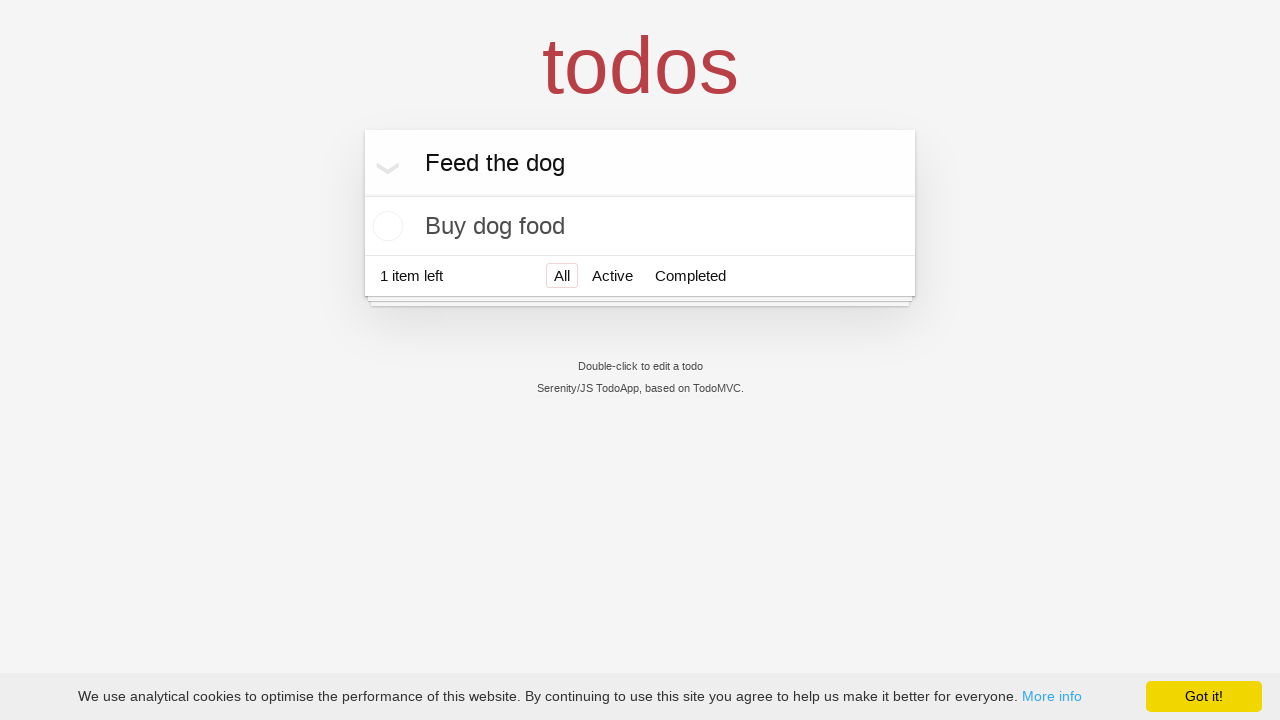

Pressed Enter to add second todo item on input.new-todo
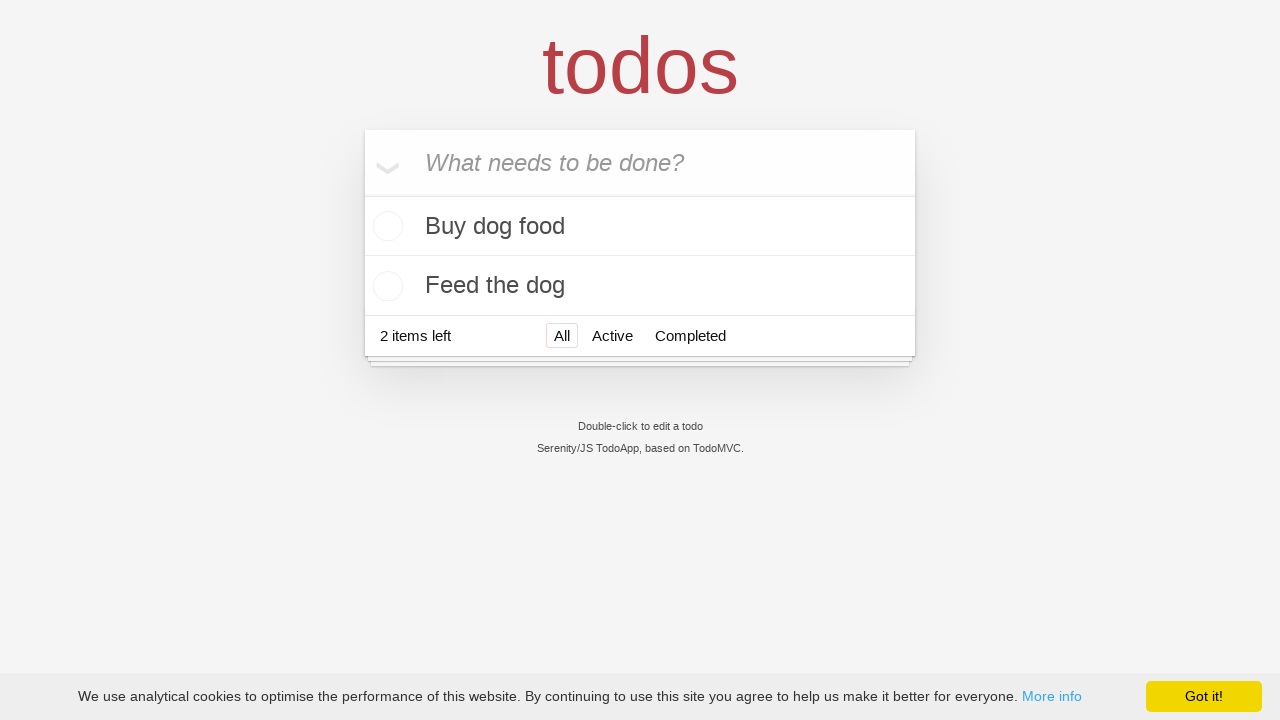

Second todo item 'Feed the dog' appeared in the list
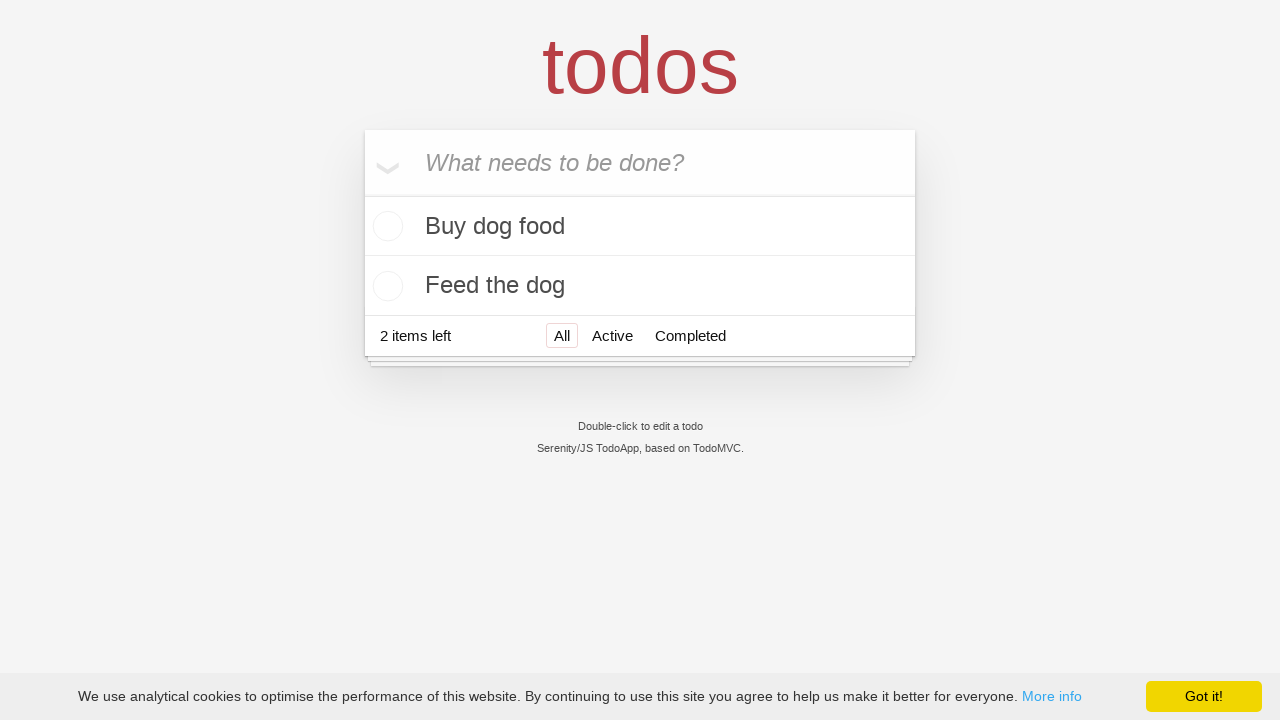

Filled input with third todo: 'Book a vet's appointment' on input.new-todo
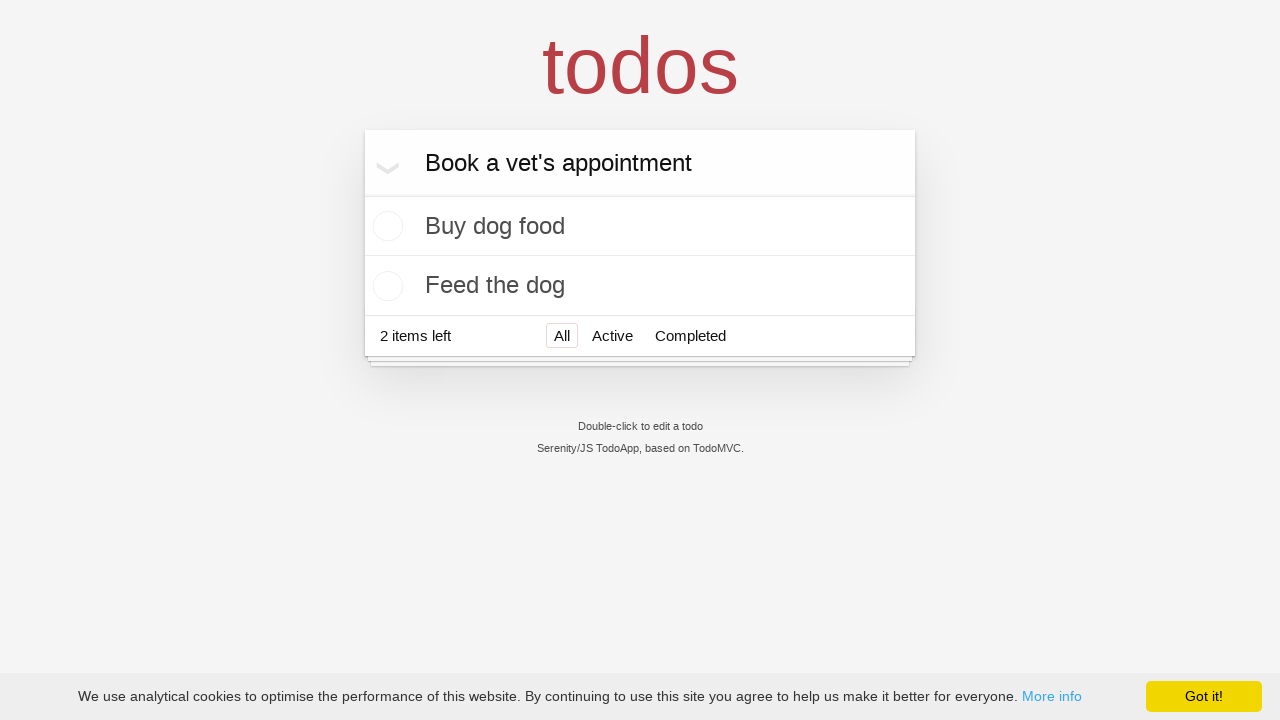

Pressed Enter to add third todo item on input.new-todo
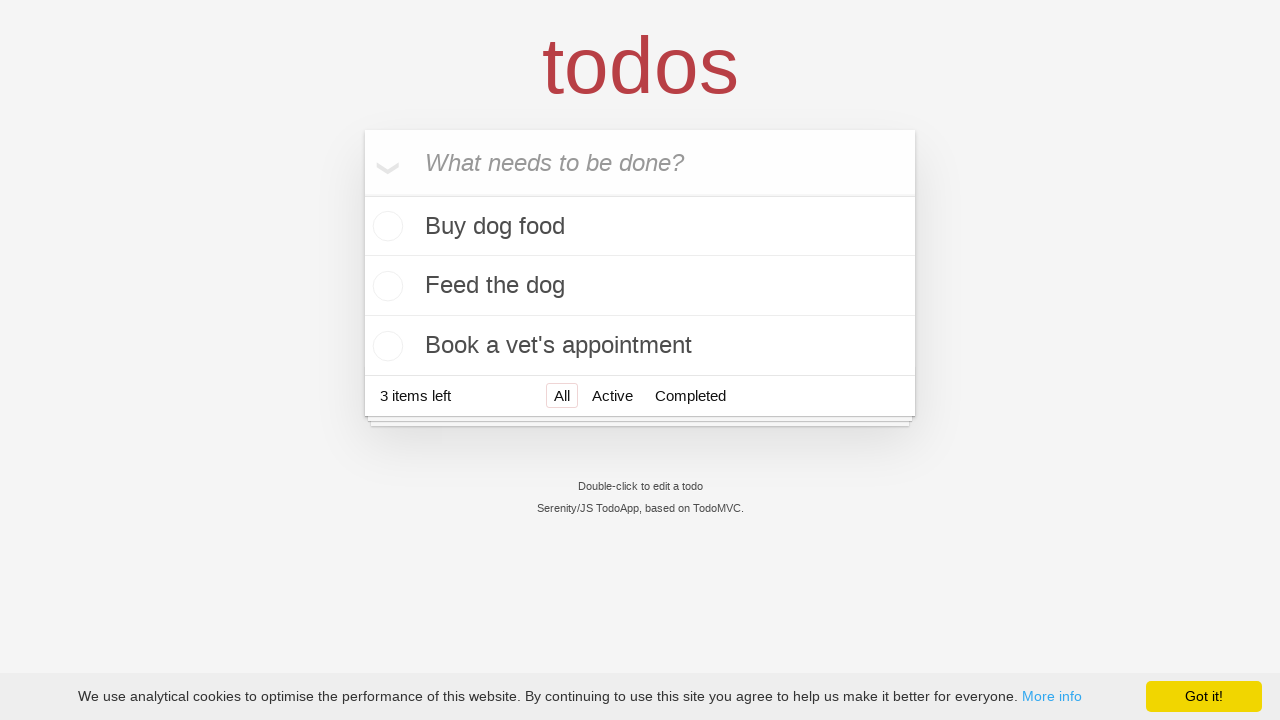

Third todo item 'Book a vet's appointment' appeared in the list
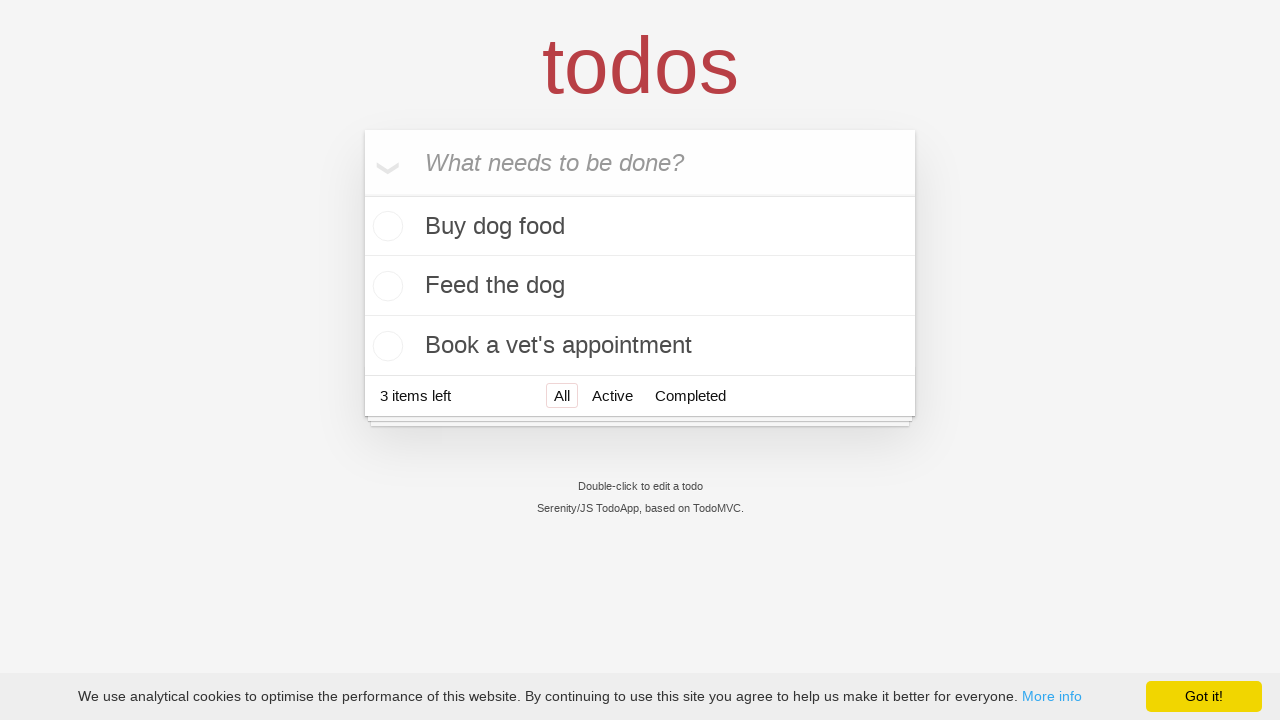

Marked 'Buy dog food' as completed at (385, 226) on li:has-text('Buy dog food') .toggle
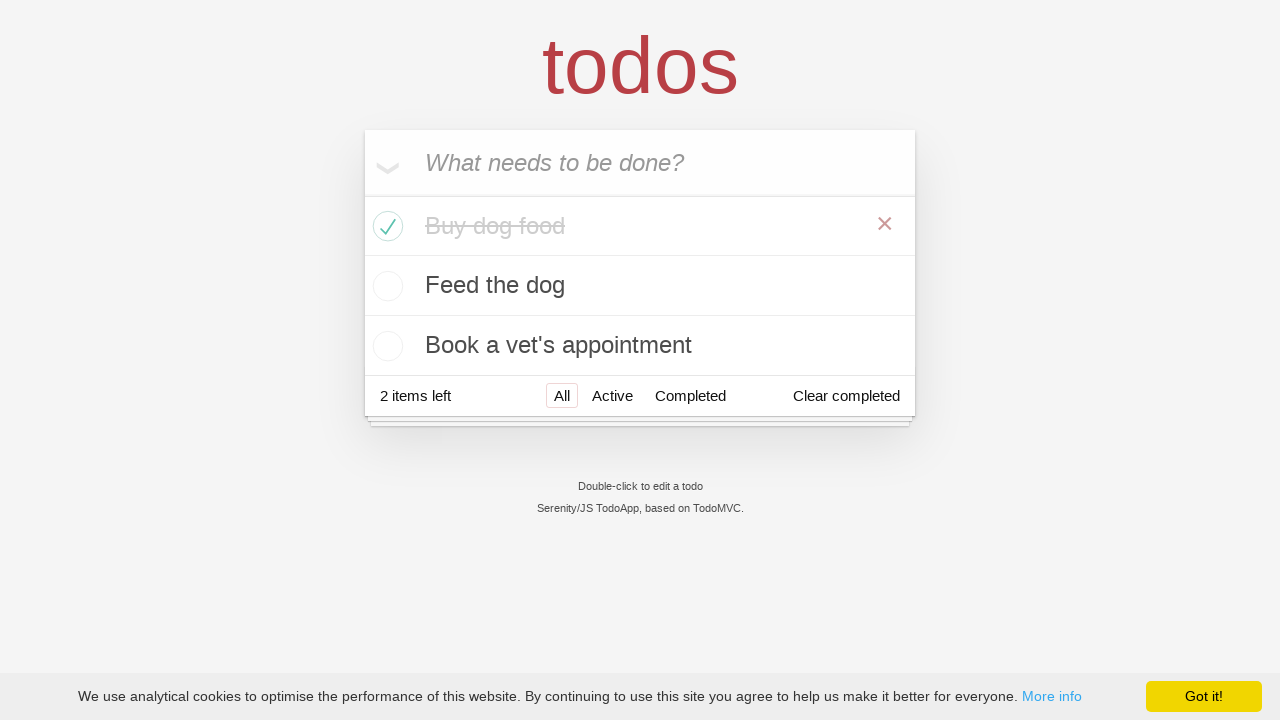

Marked 'Feed the dog' as completed at (385, 286) on li:has-text('Feed the dog') .toggle
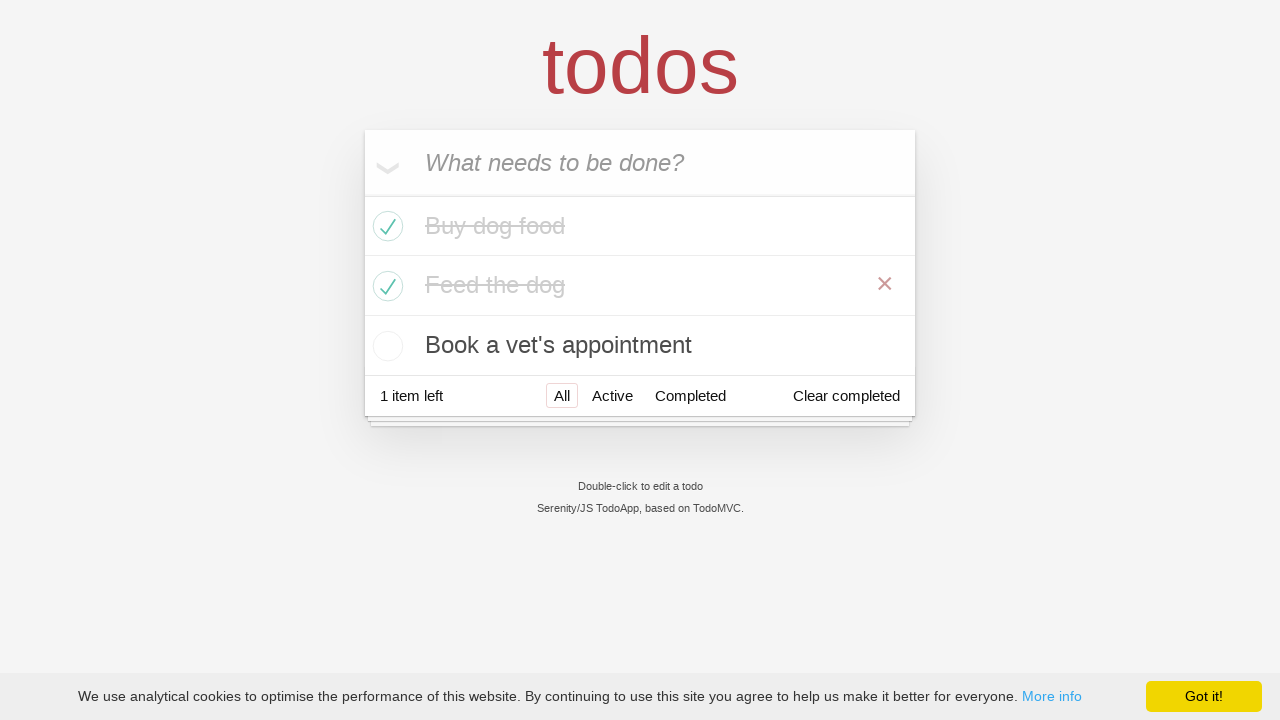

Verified that 1 item is left in the todo list
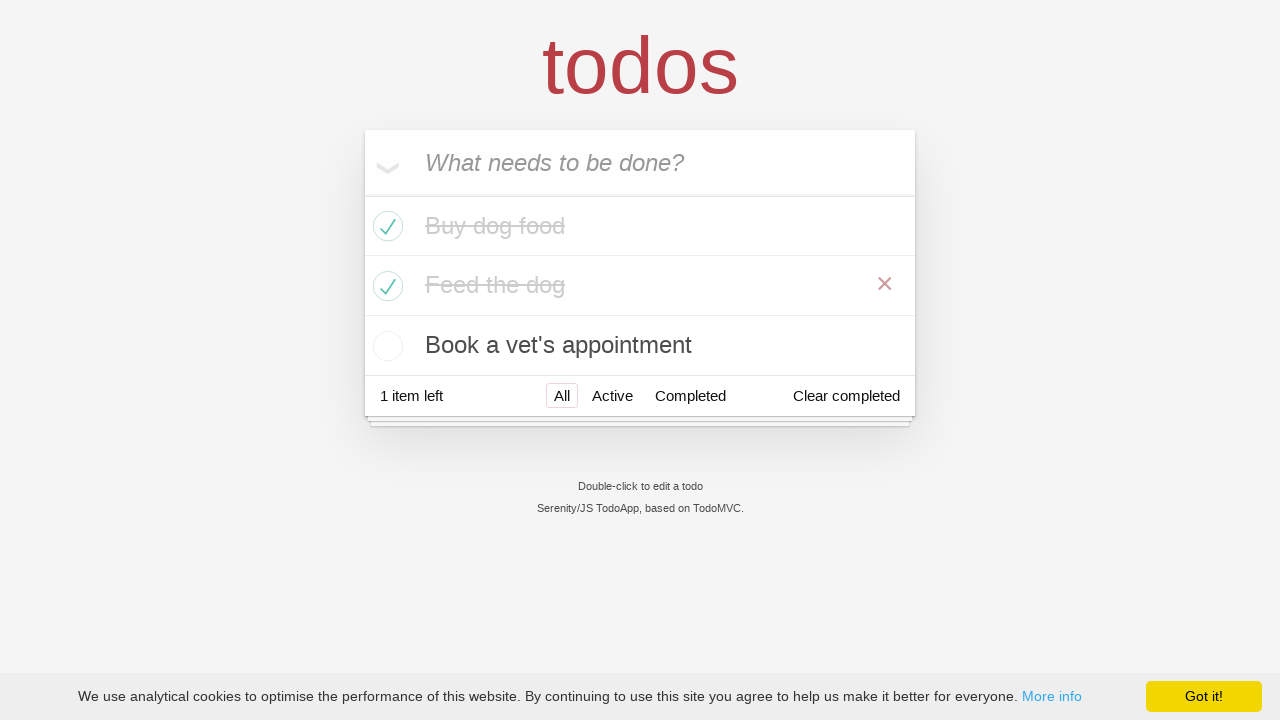

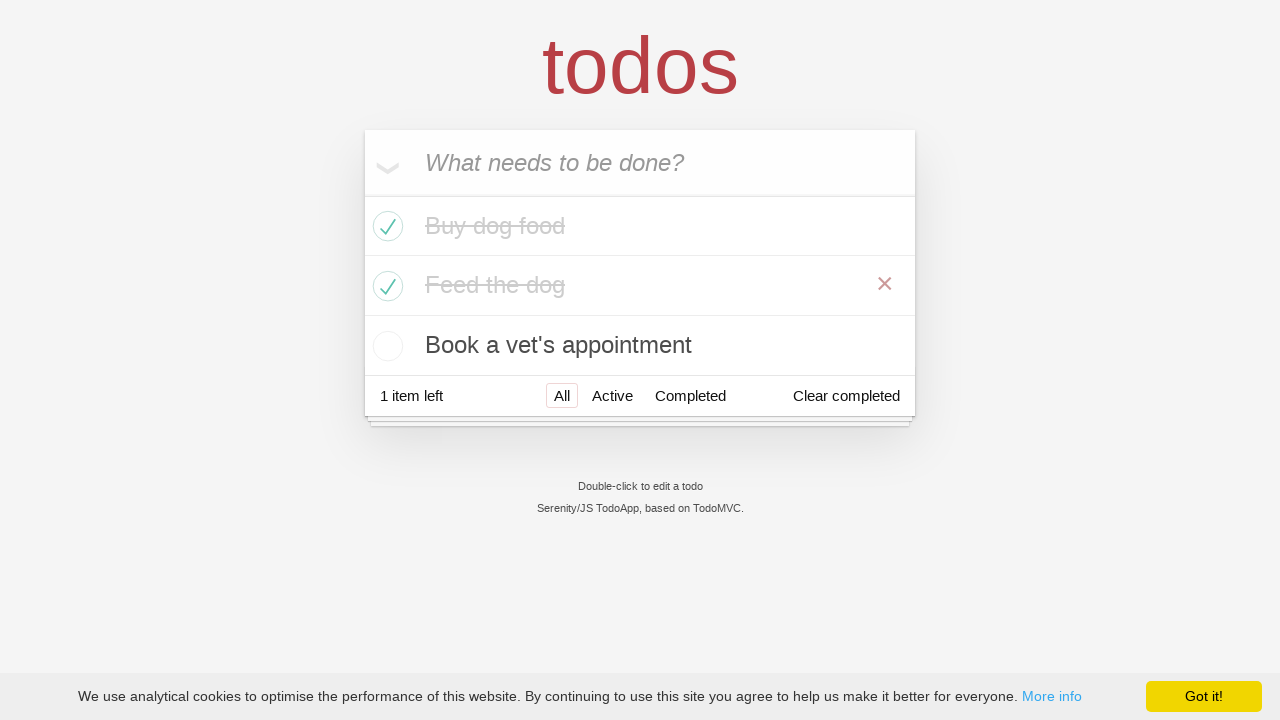